Opens the Stockbit homepage and verifies the page loads successfully

Starting URL: https://stockbit.com/

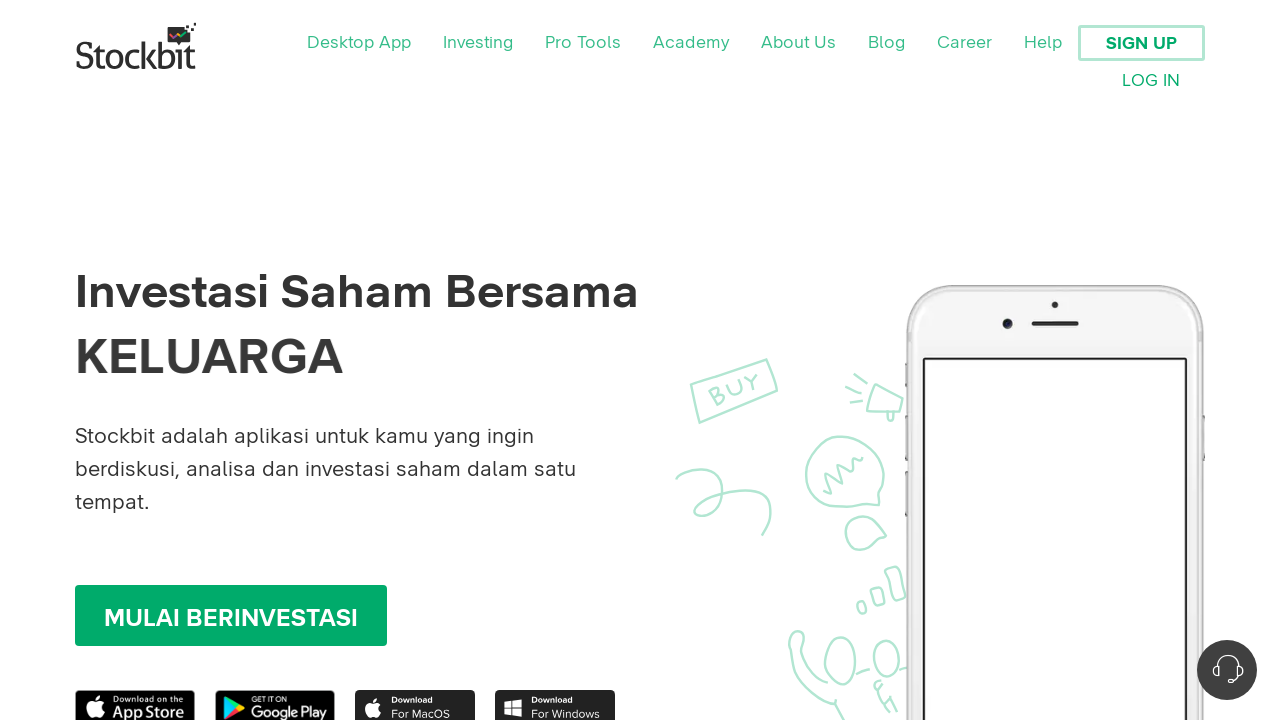

Page DOM content loaded successfully
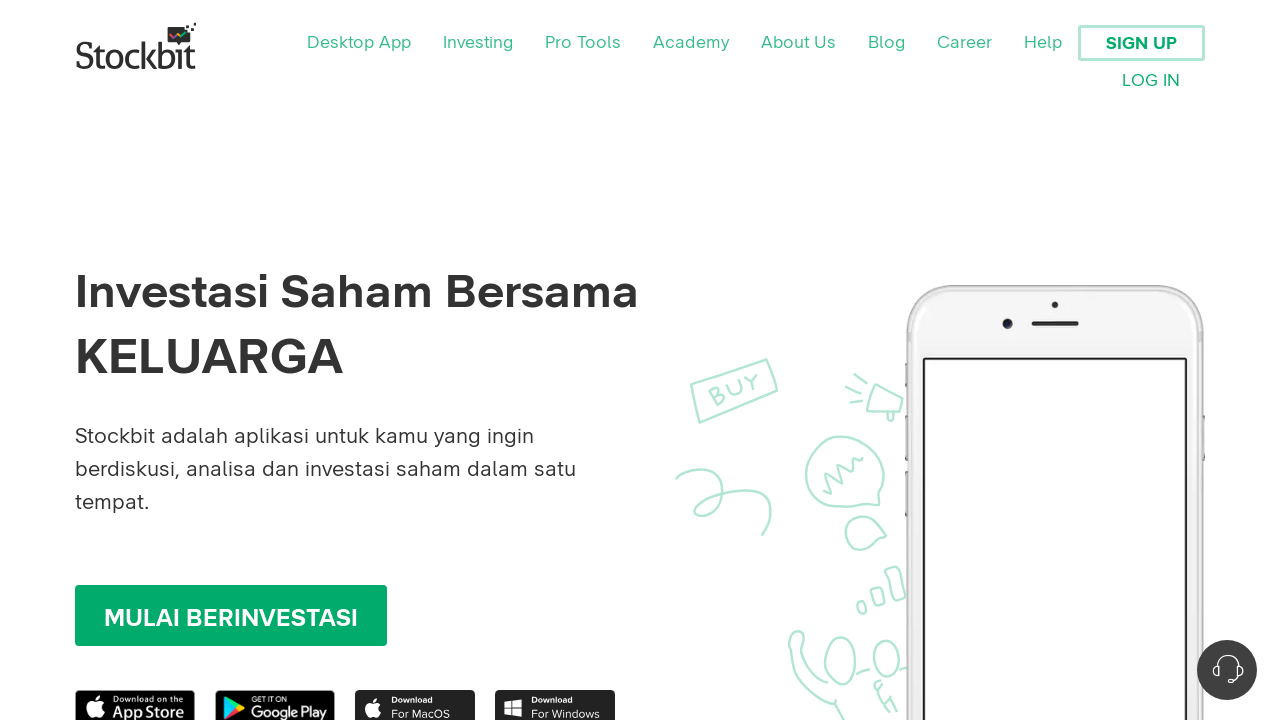

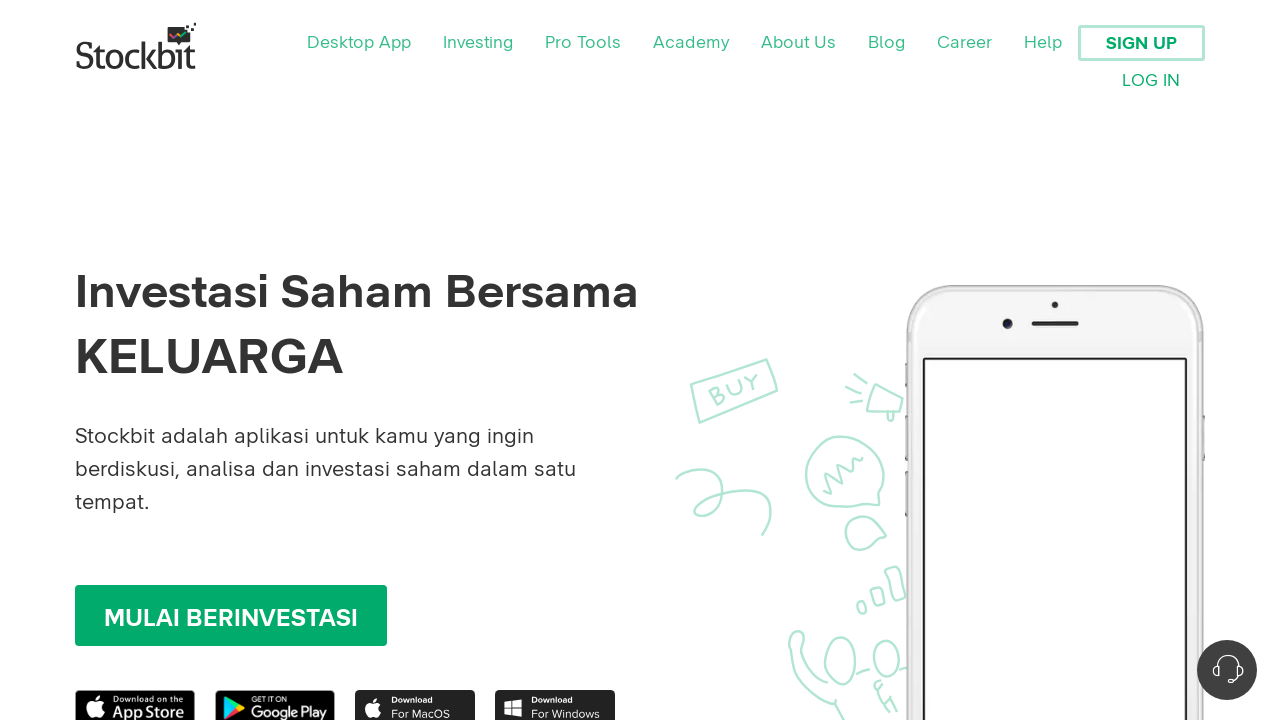